Tests window switching functionality by opening Google signup page, clicking Terms link to open a new window, and switching between parent and child windows

Starting URL: http://accounts.google.com/signup

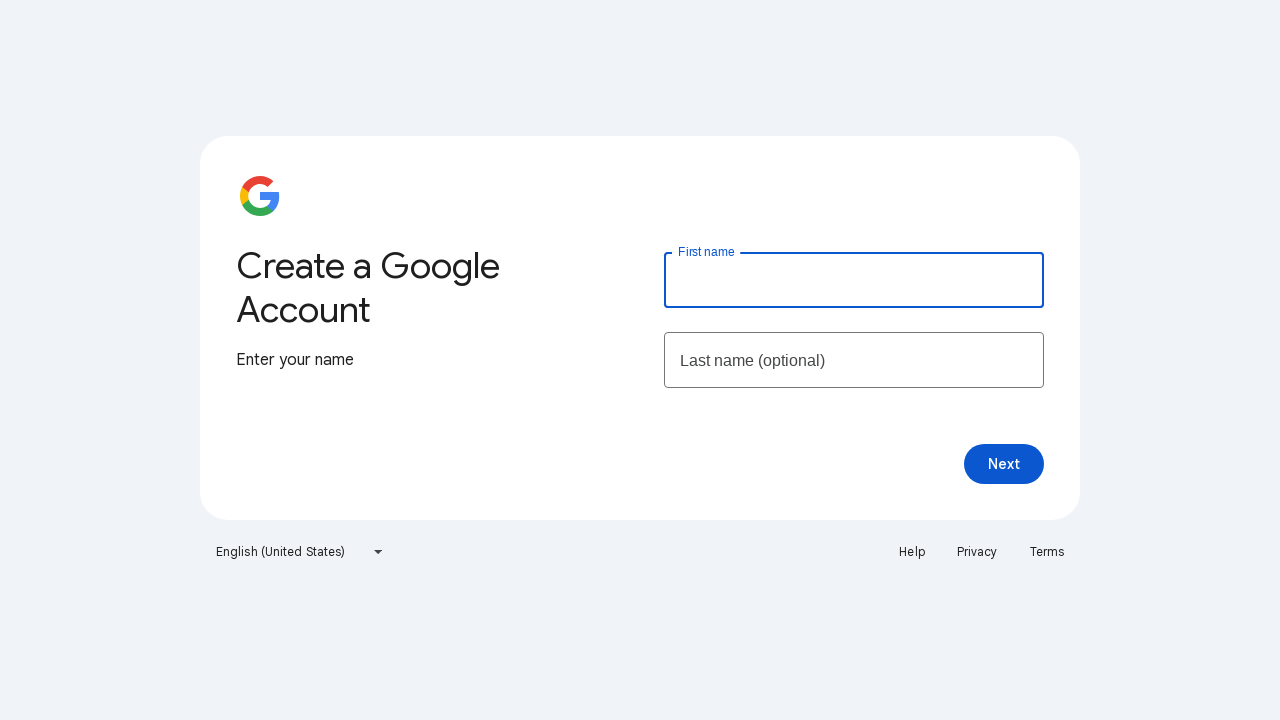

Navigated to Google signup page
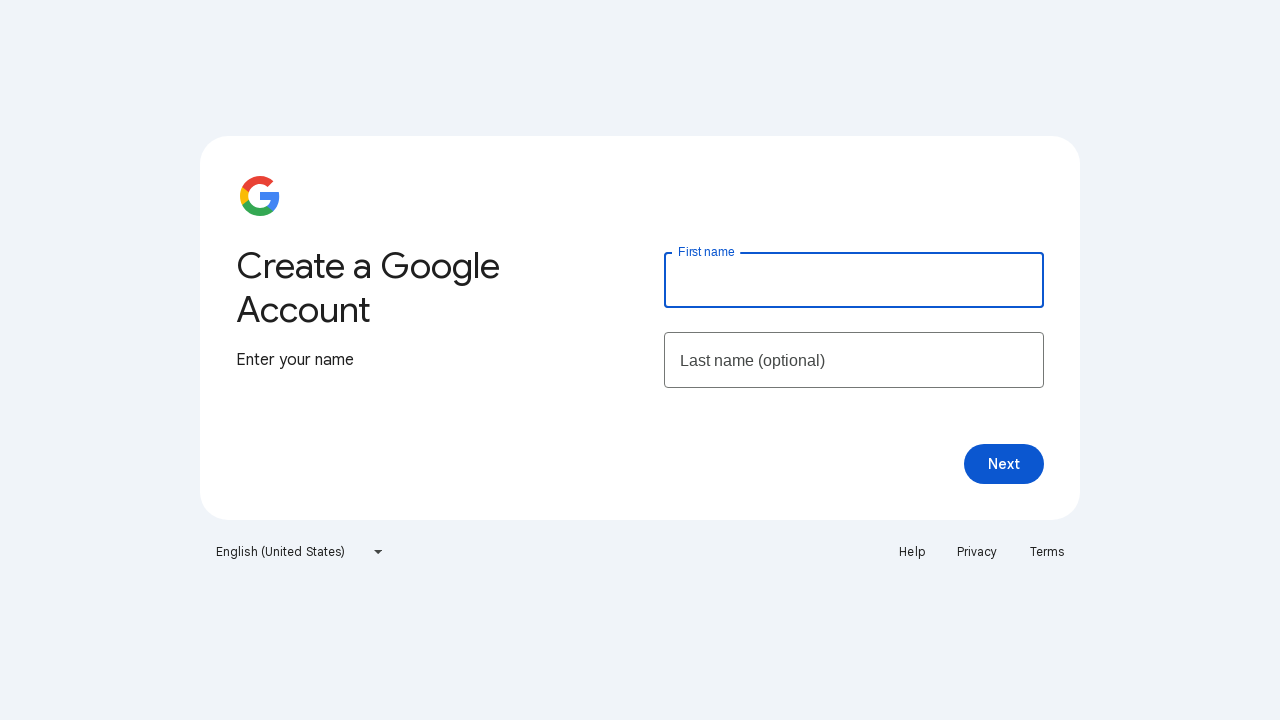

Clicked Terms link and new window opened at (1047, 552) on xpath=//a[text()='Terms']
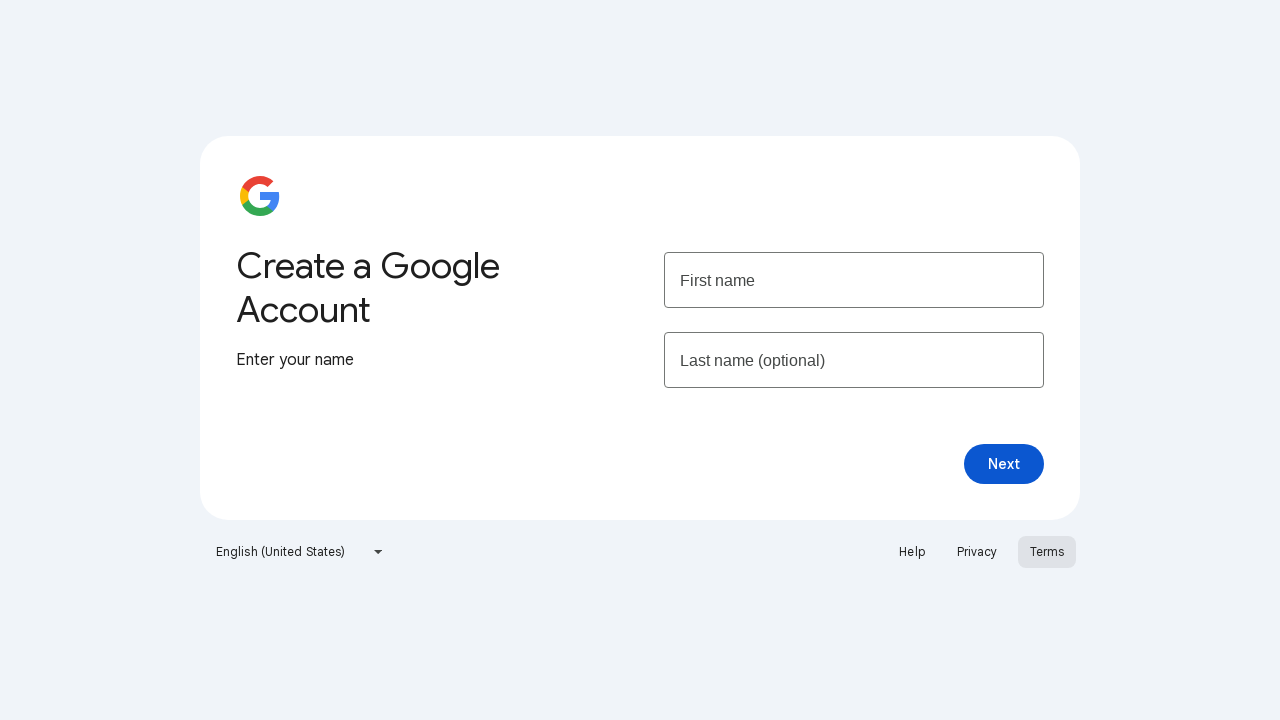

Retrieved parent window title
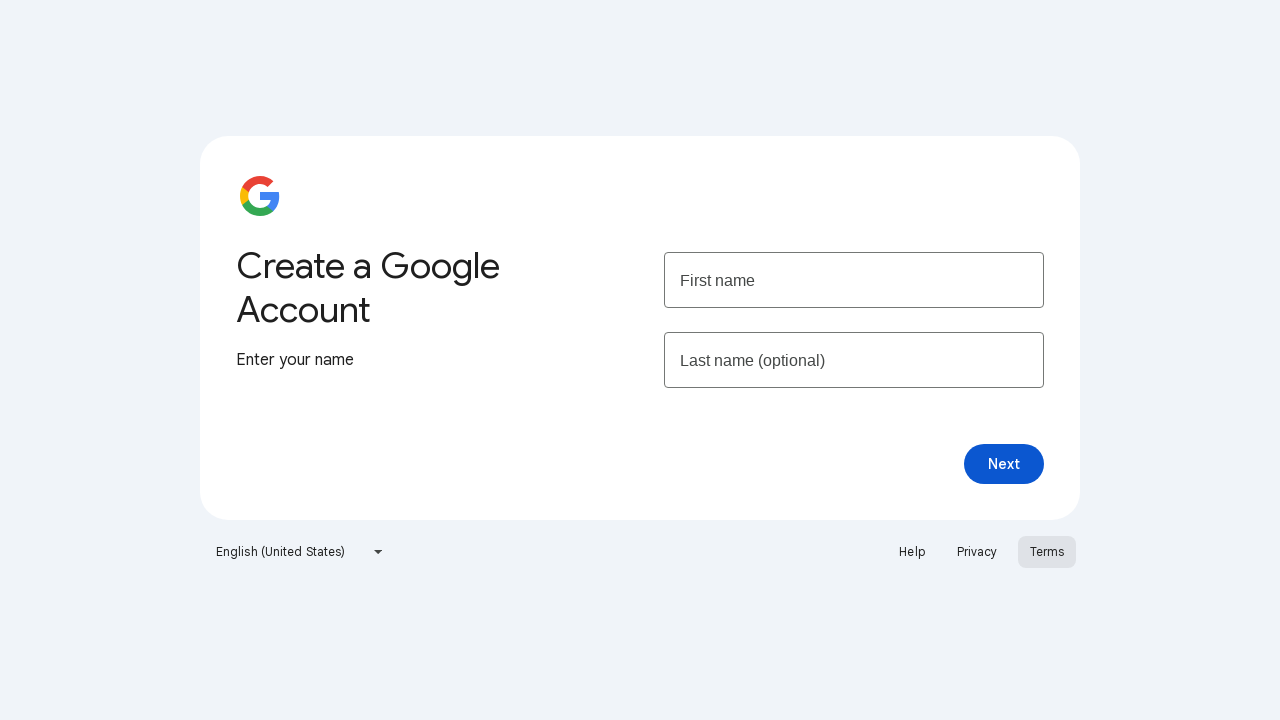

Retrieved child window title
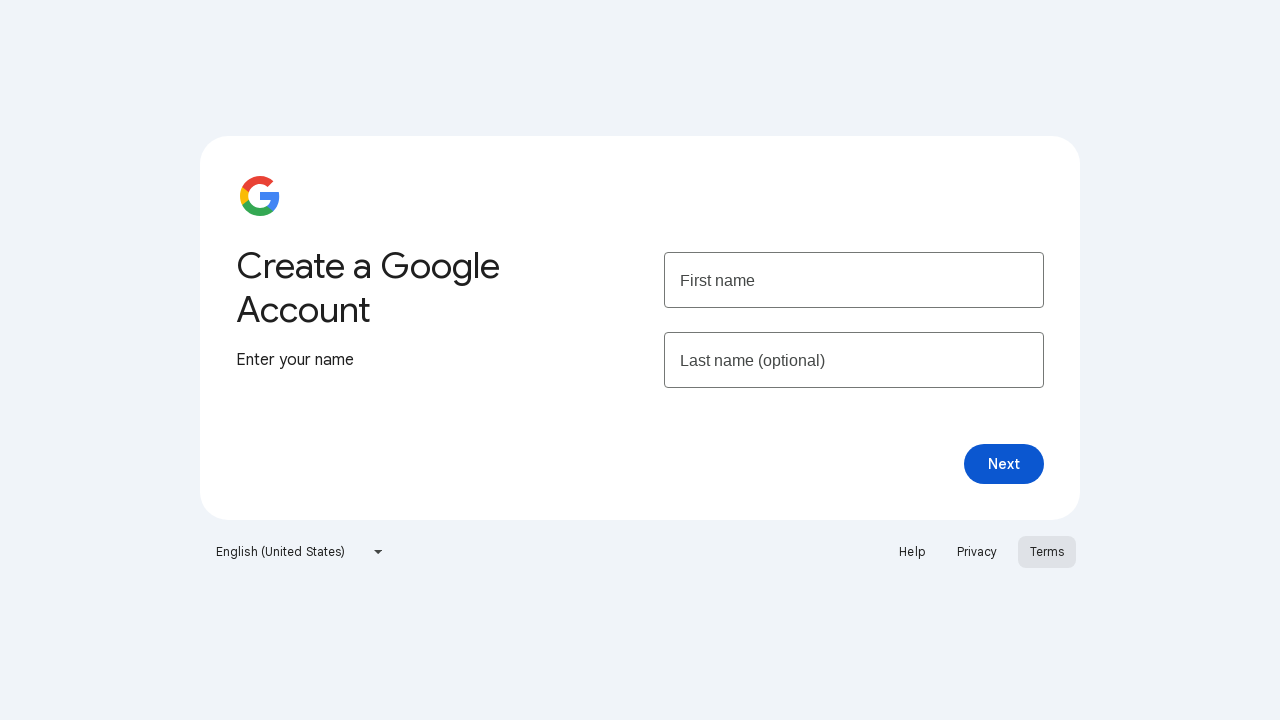

Printed parent window title: Create your Google Account
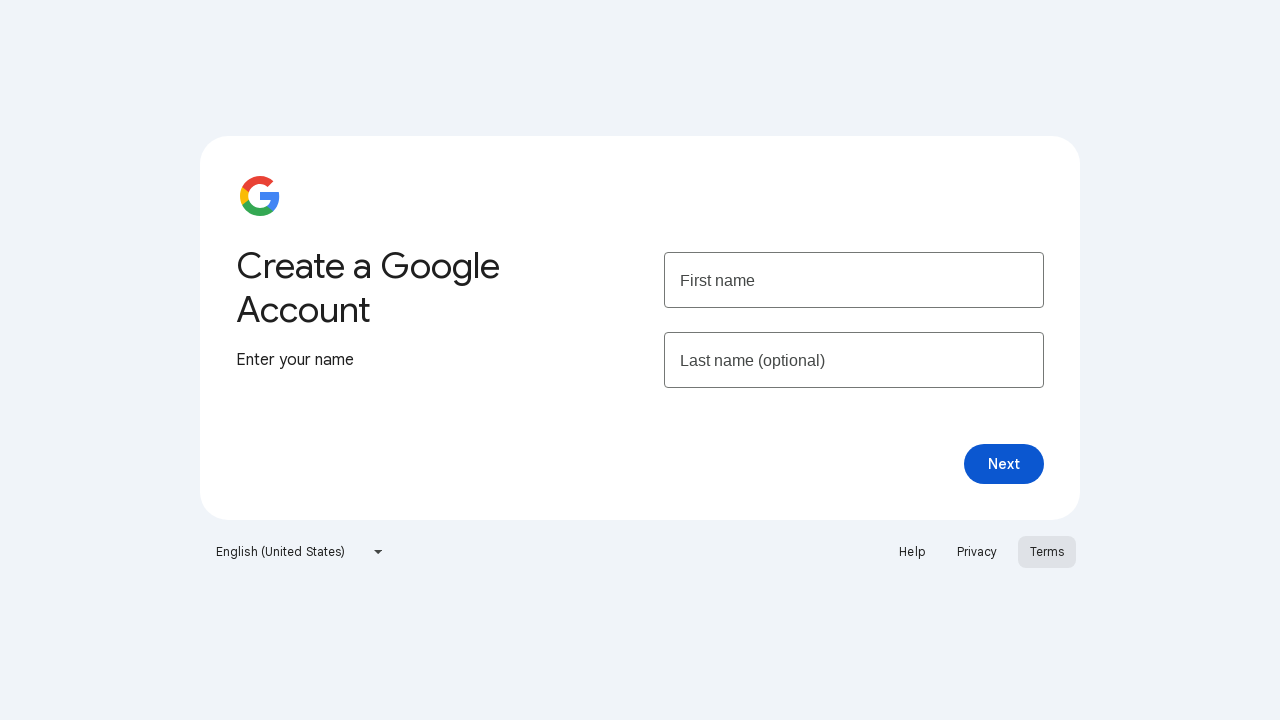

Printed child window title: Google Terms of Service – Privacy & Terms – Google
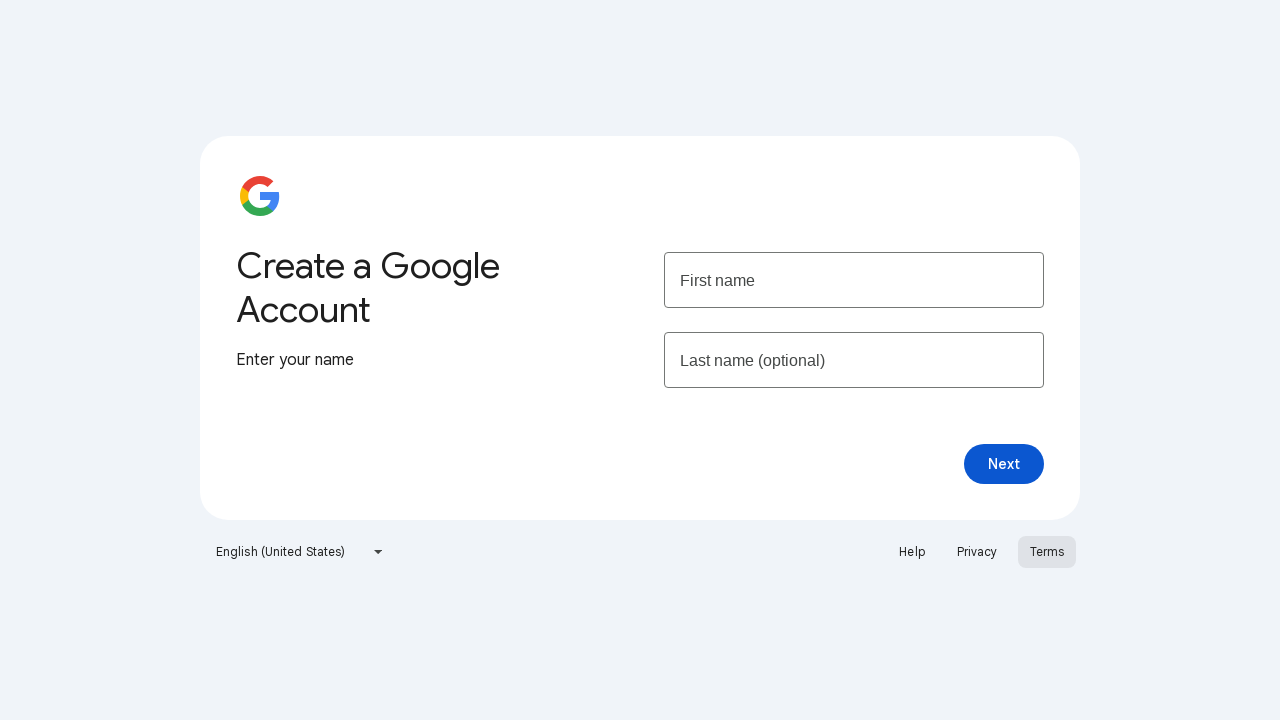

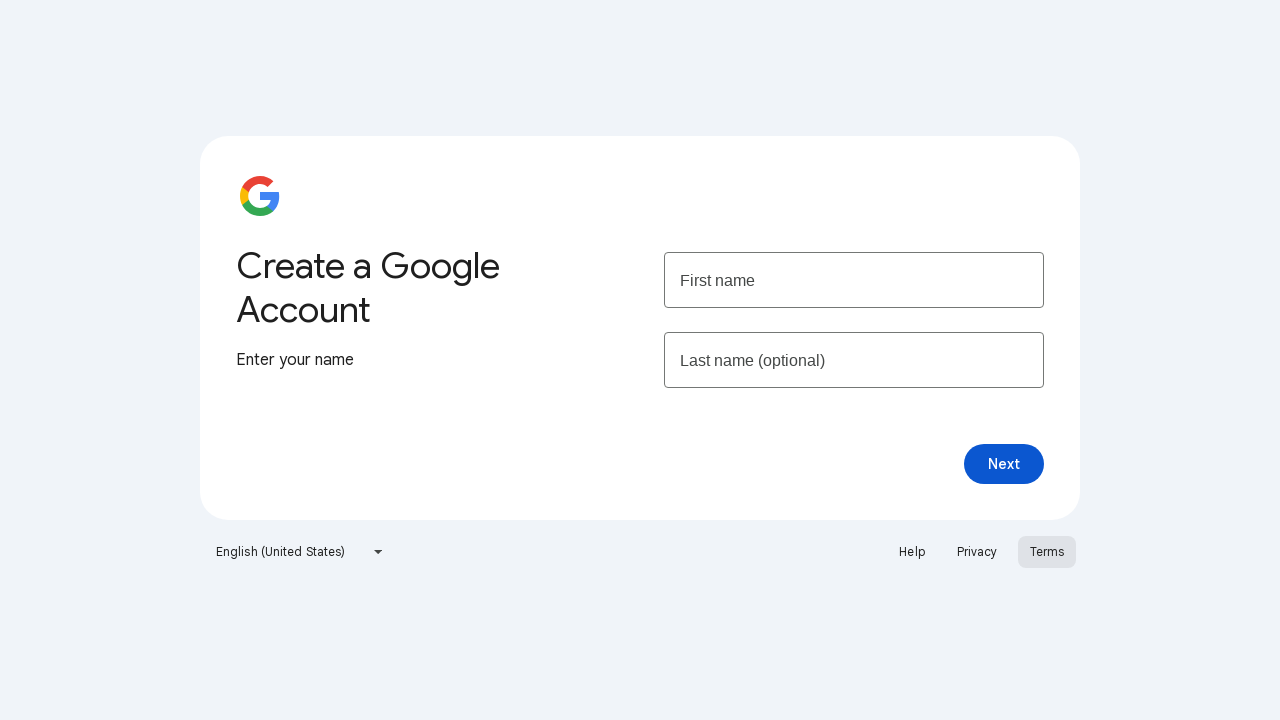